Navigates to a page with many elements and highlights a specific element by changing its border style using JavaScript, then reverts the style after a delay.

Starting URL: http://the-internet.herokuapp.com/large

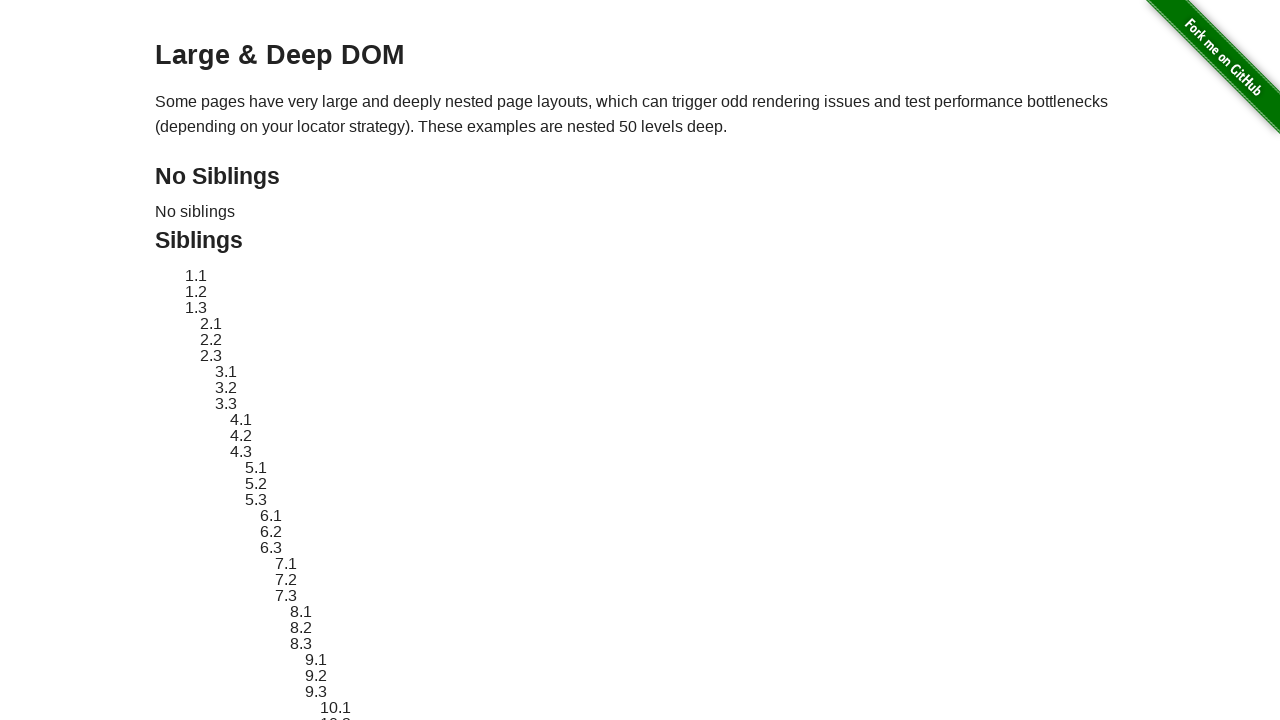

Navigated to large page with many elements
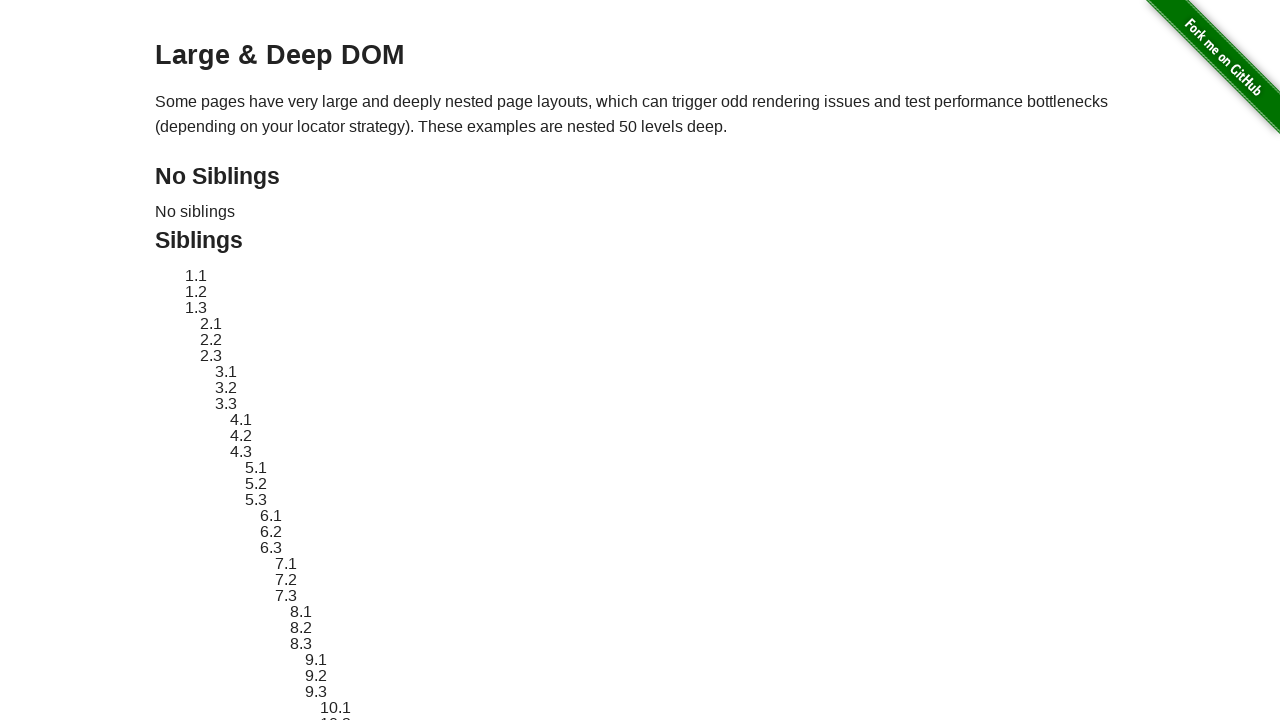

Located element with ID 'sibling-2.3'
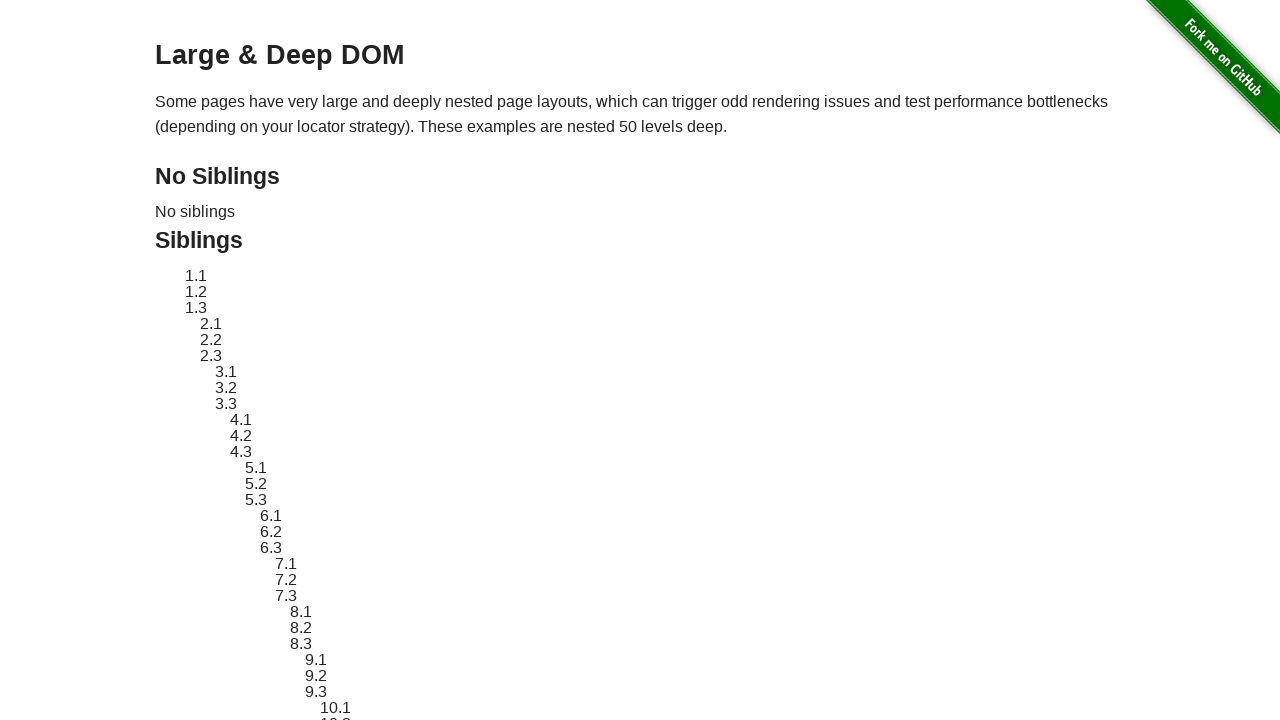

Retrieved original style attribute from element
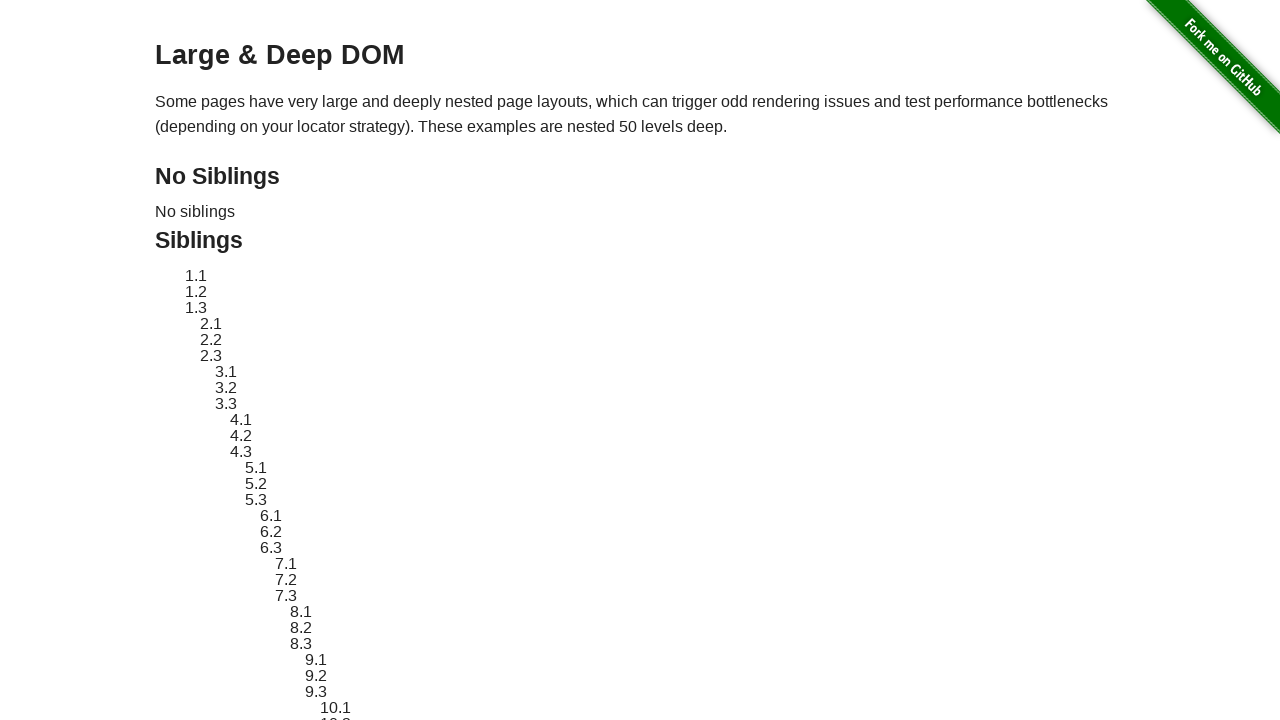

Applied red dashed border highlight to element using JavaScript
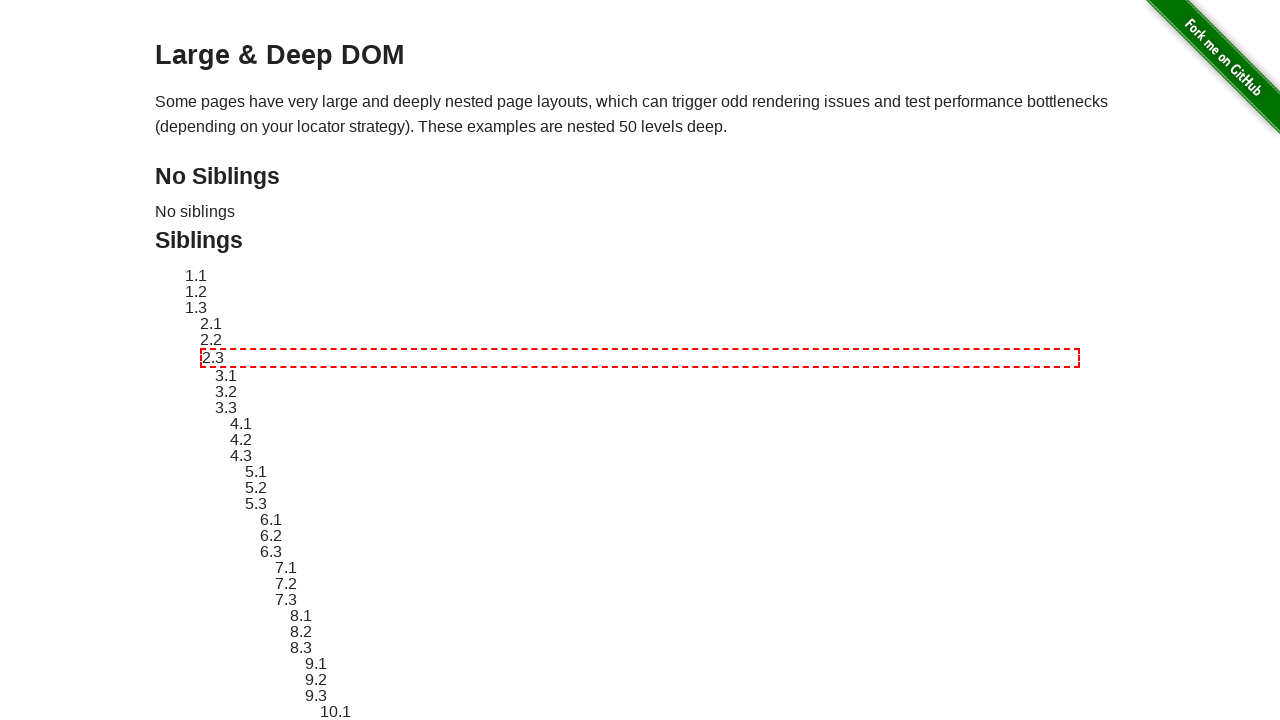

Waited 3 seconds to observe the highlighted element
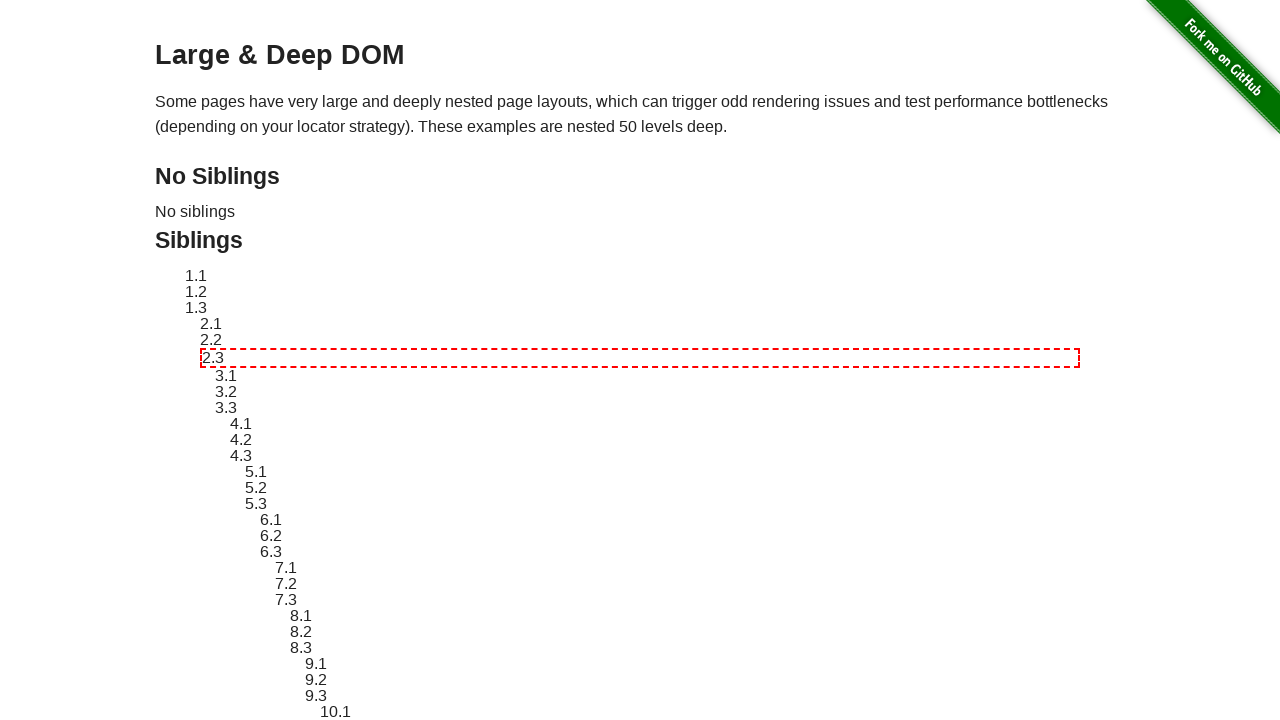

Reverted element style back to original state
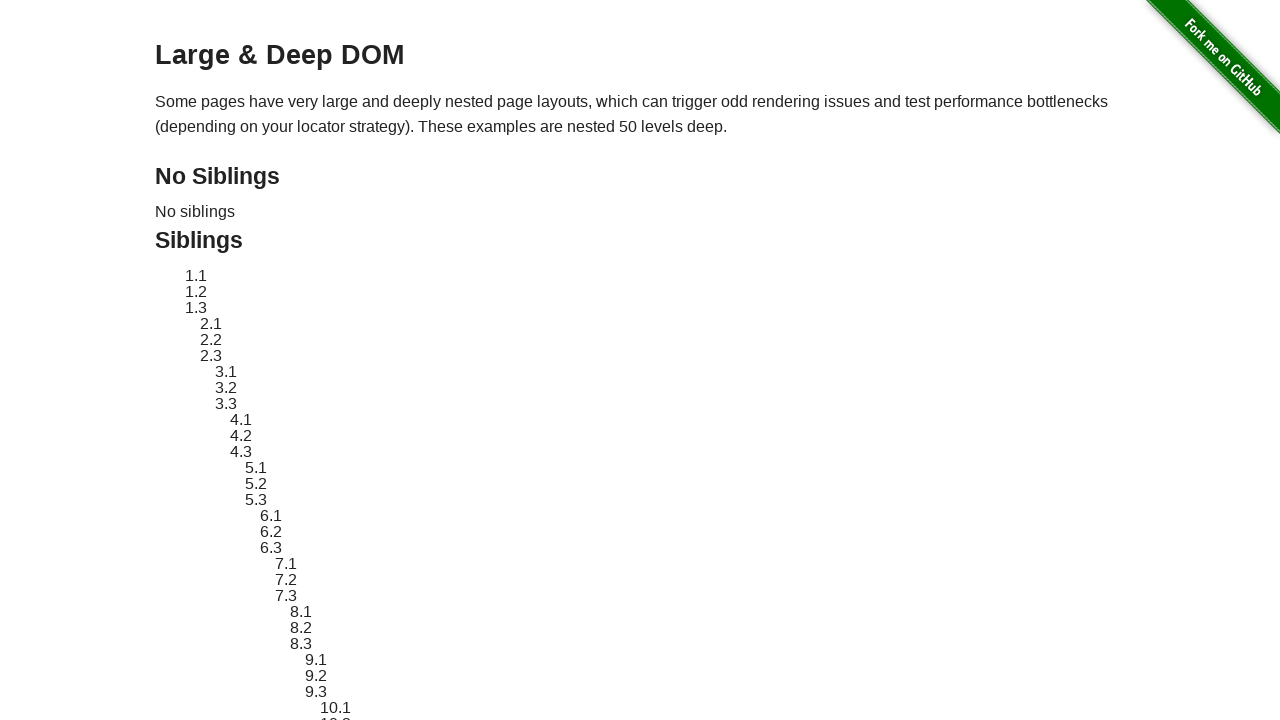

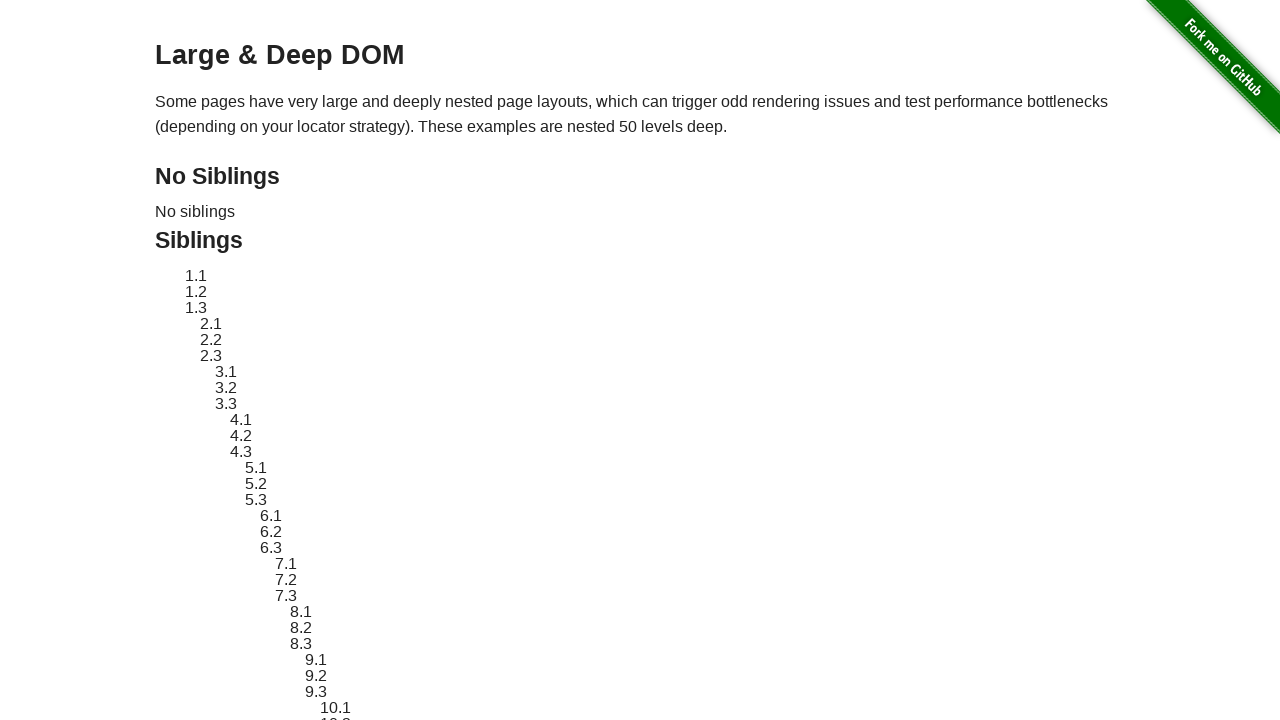